Tests iframe interaction by switching to a single frame and entering text into an input field

Starting URL: http://demo.automationtesting.in/Frames.html

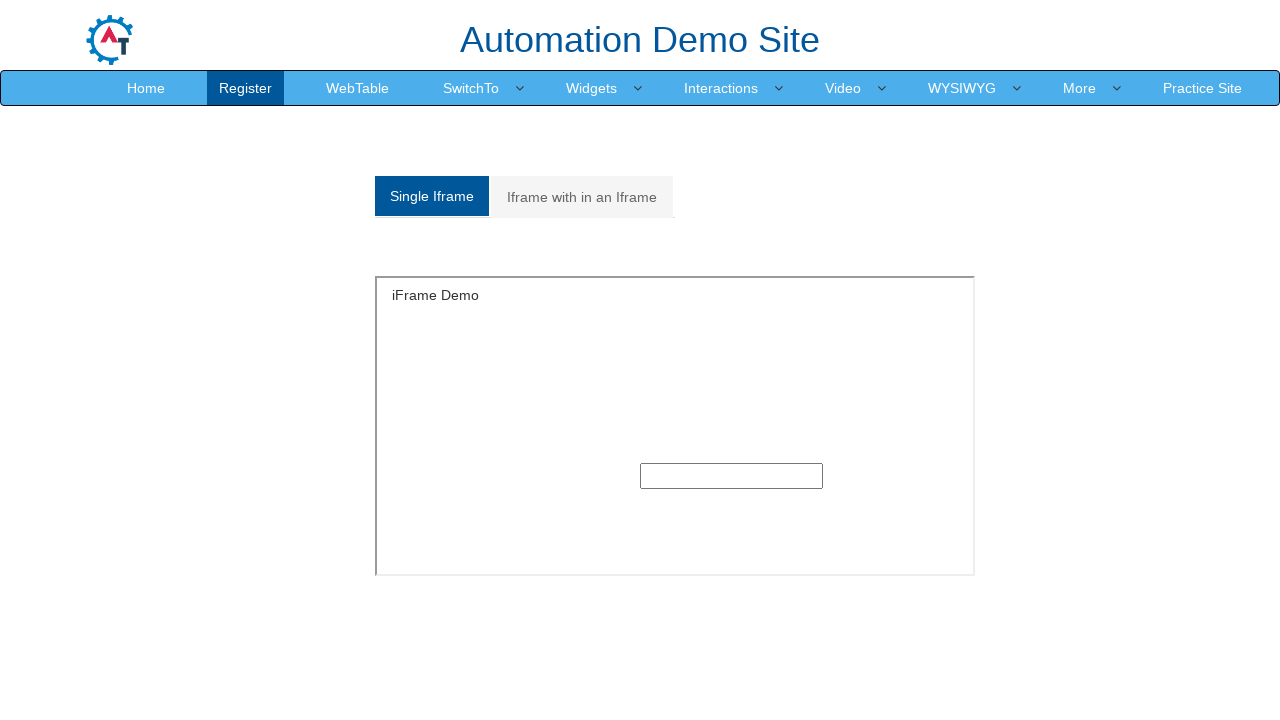

Located iframe with name 'SingleFrame'
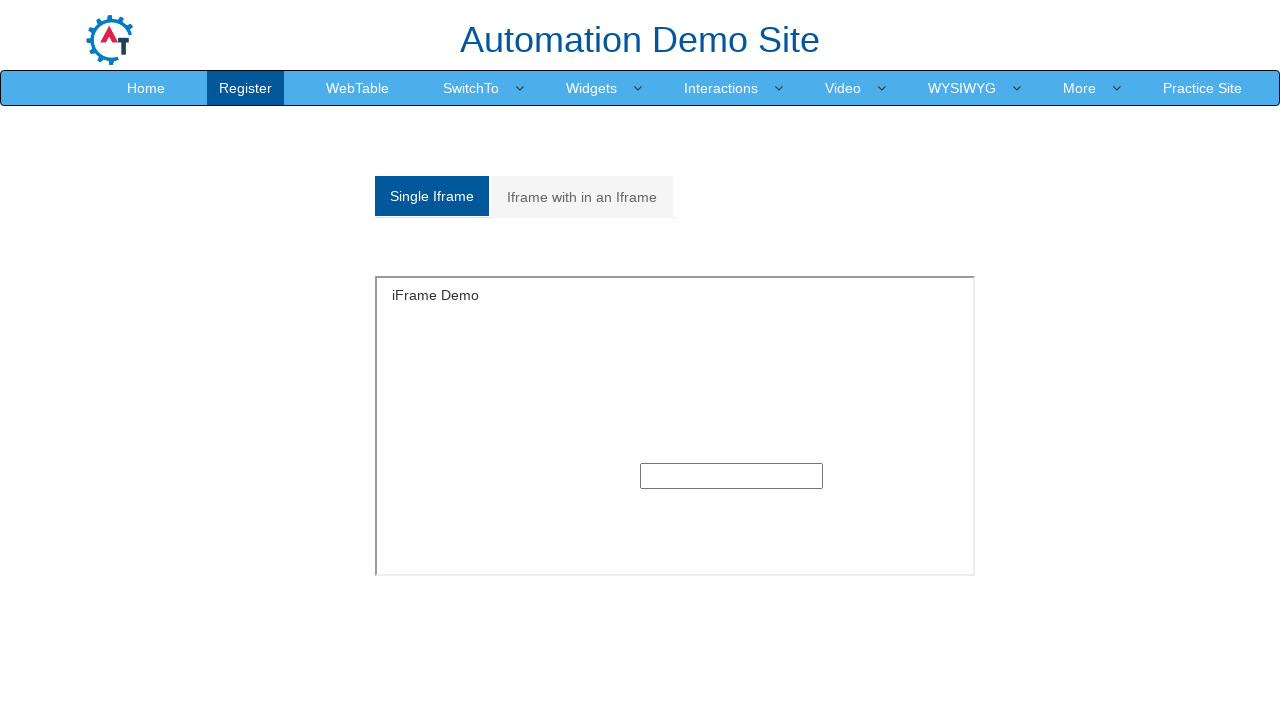

Filled input field within iframe with 'hello!' on iframe[name='SingleFrame'] >> internal:control=enter-frame >> input
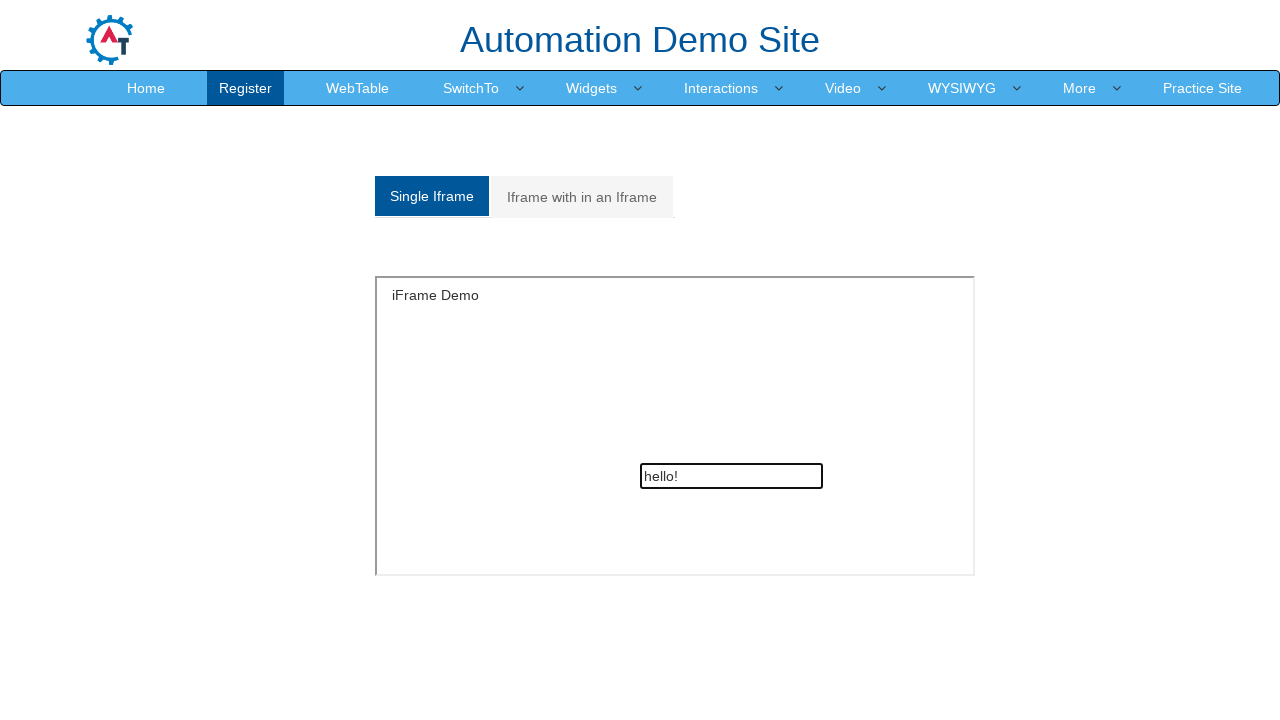

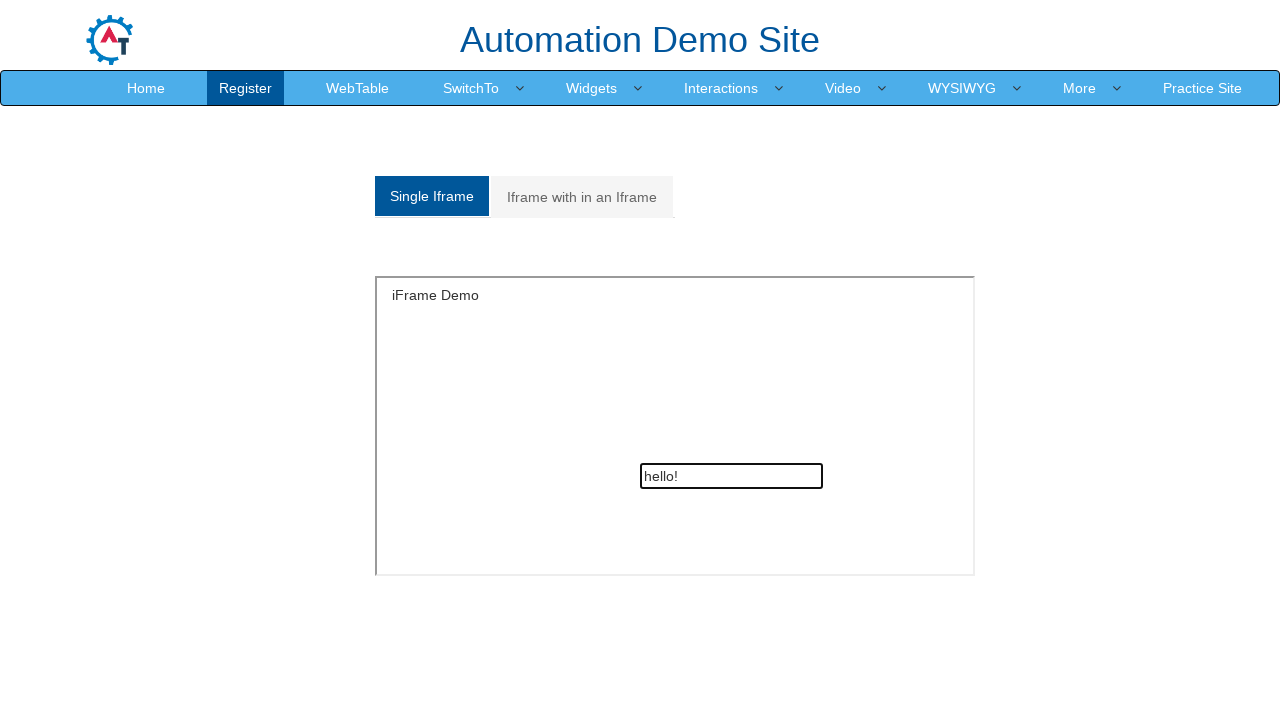